Navigates to the team page and verifies the three team member names

Starting URL: http://www.99-bottles-of-beer.net/

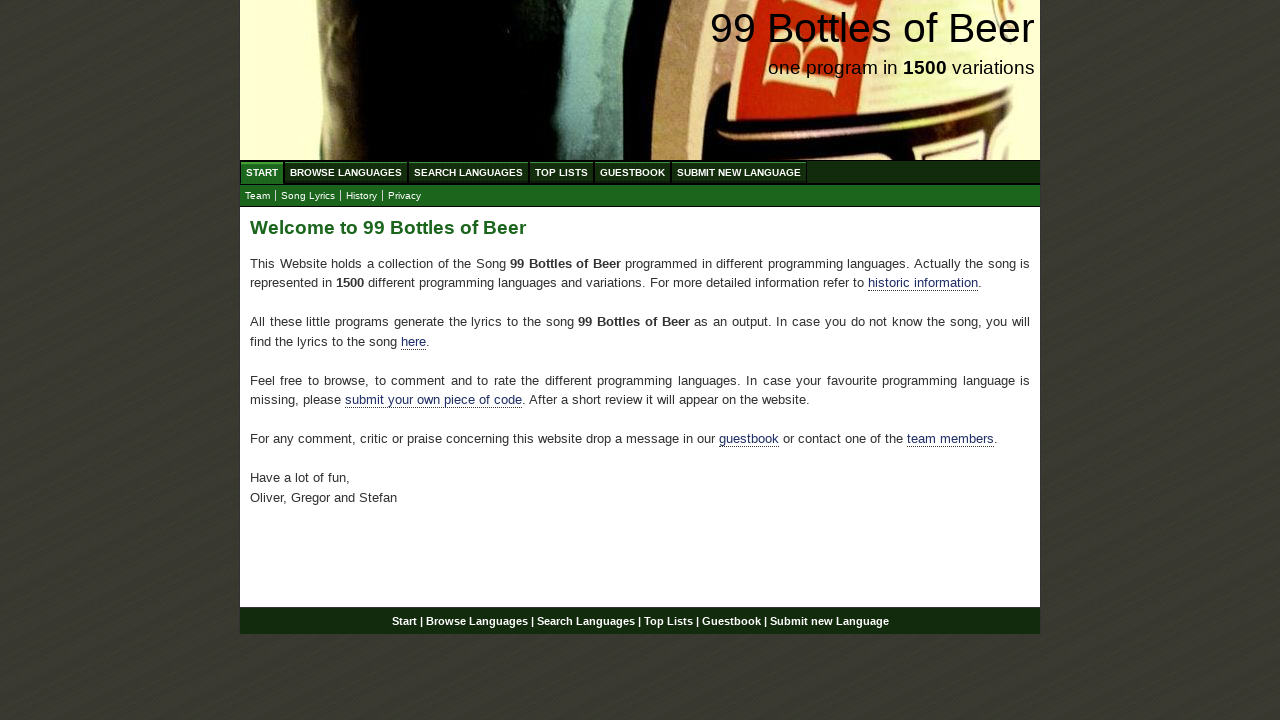

Clicked team link to navigate to team page at (950, 439) on xpath=//div[@id='main']//a[@href='./team.html']
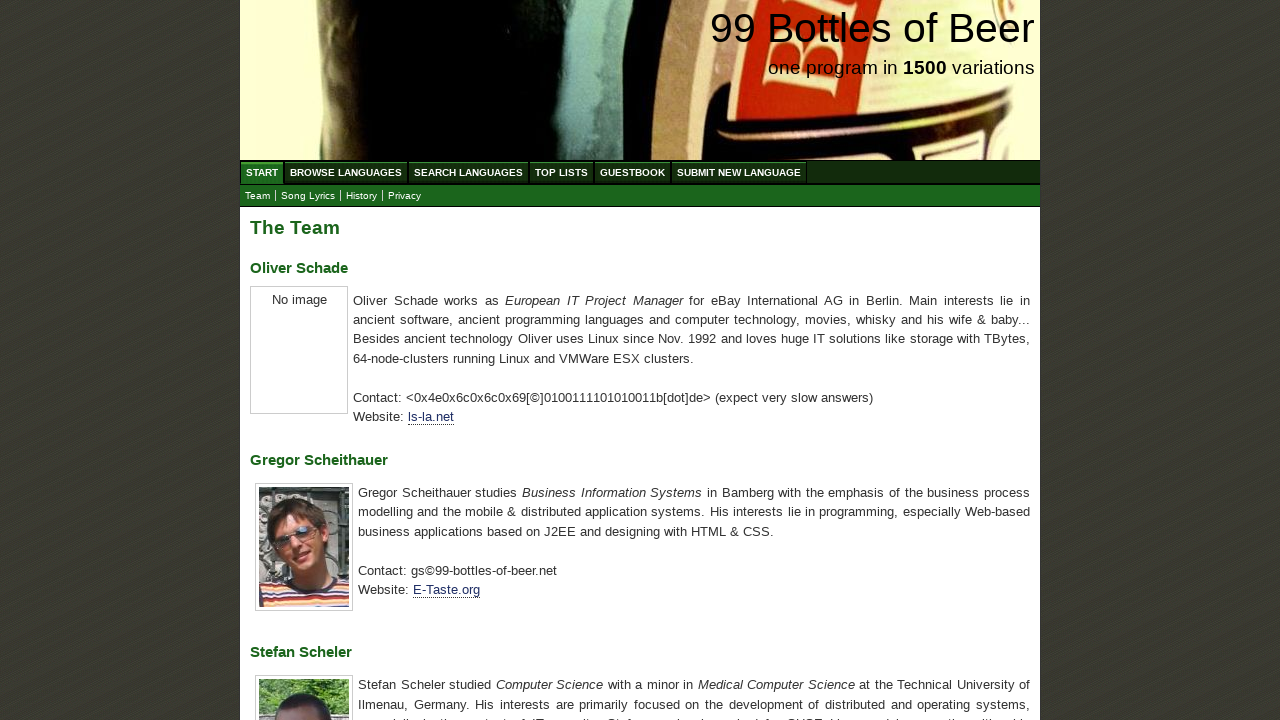

Located first team member element
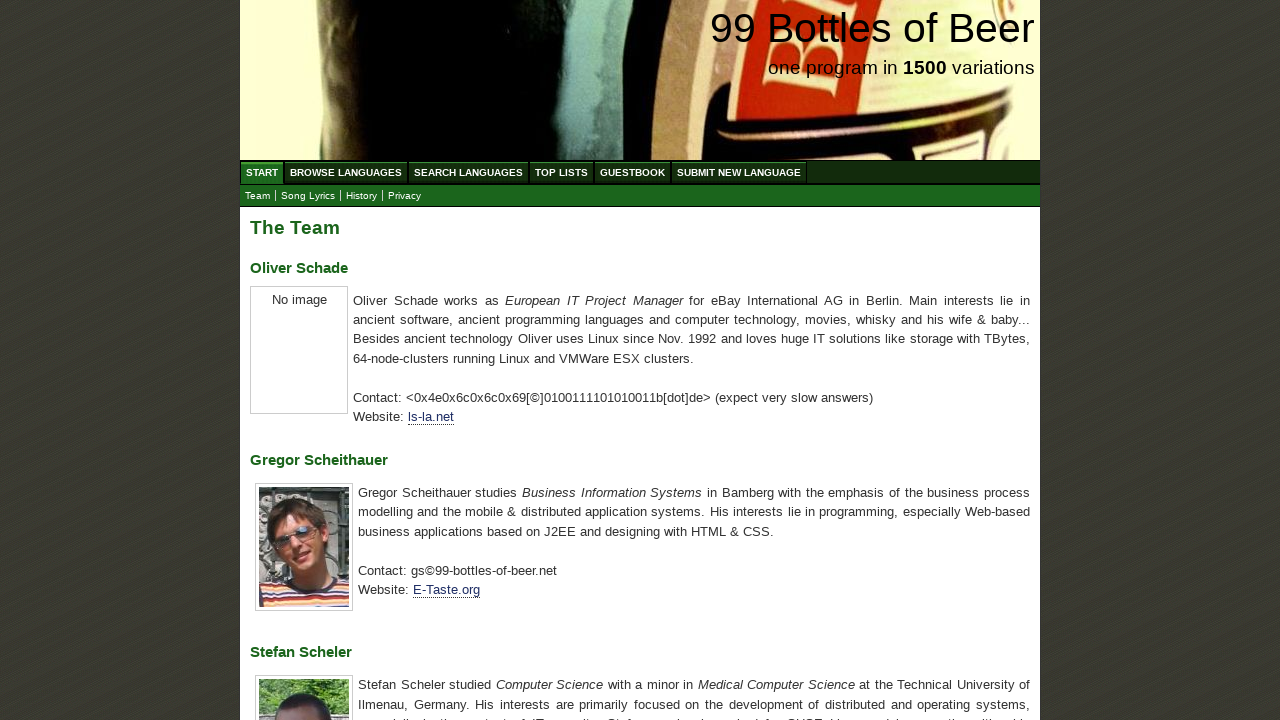

Located second team member element
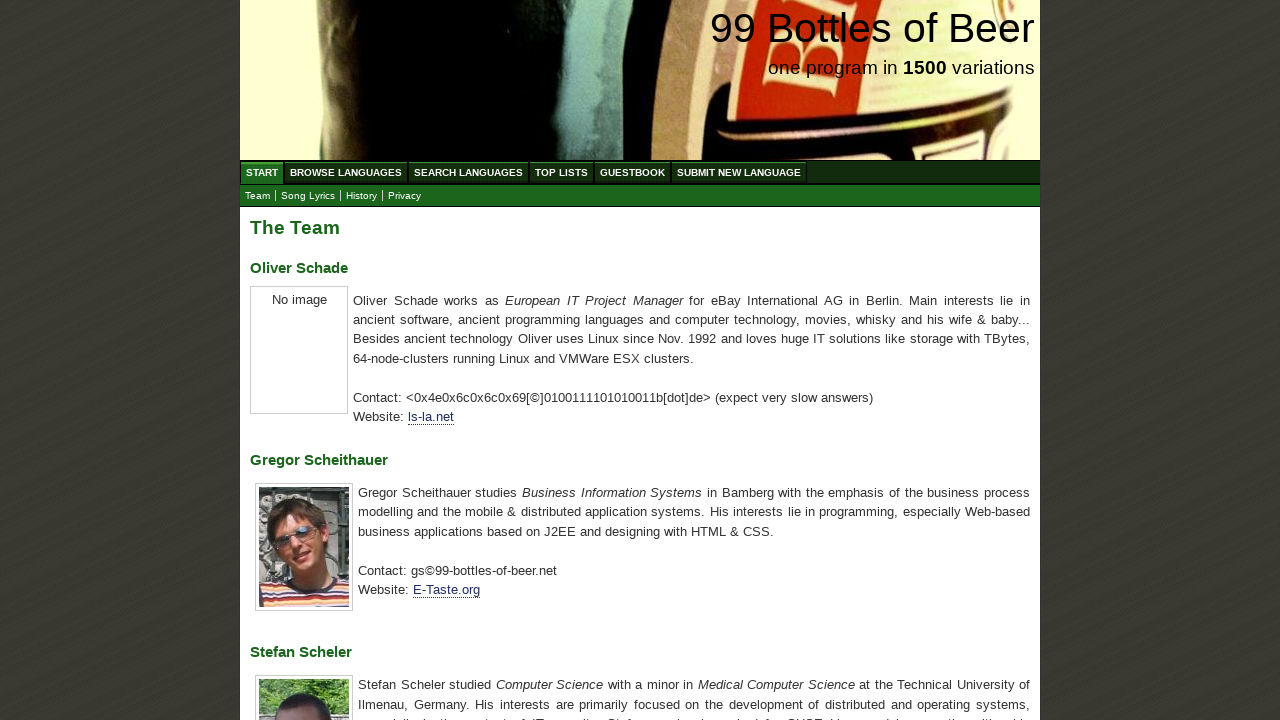

Located third team member element
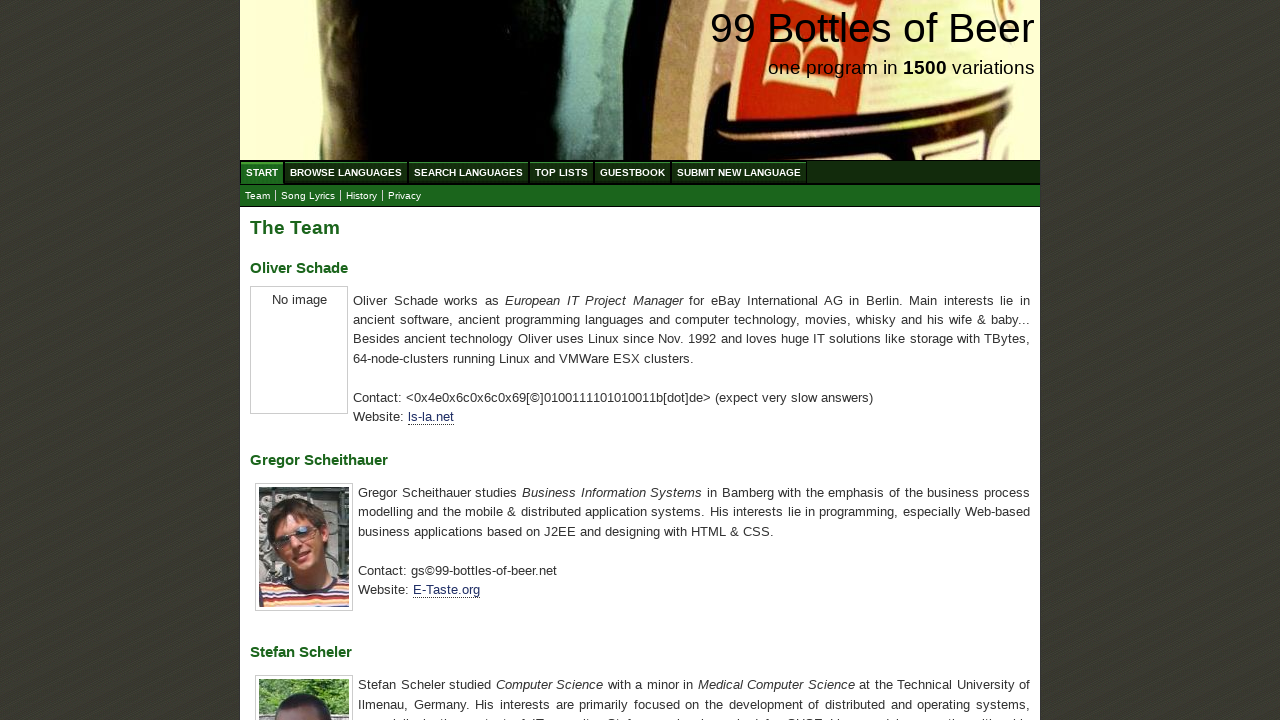

Verified first team member name is 'Oliver Schade'
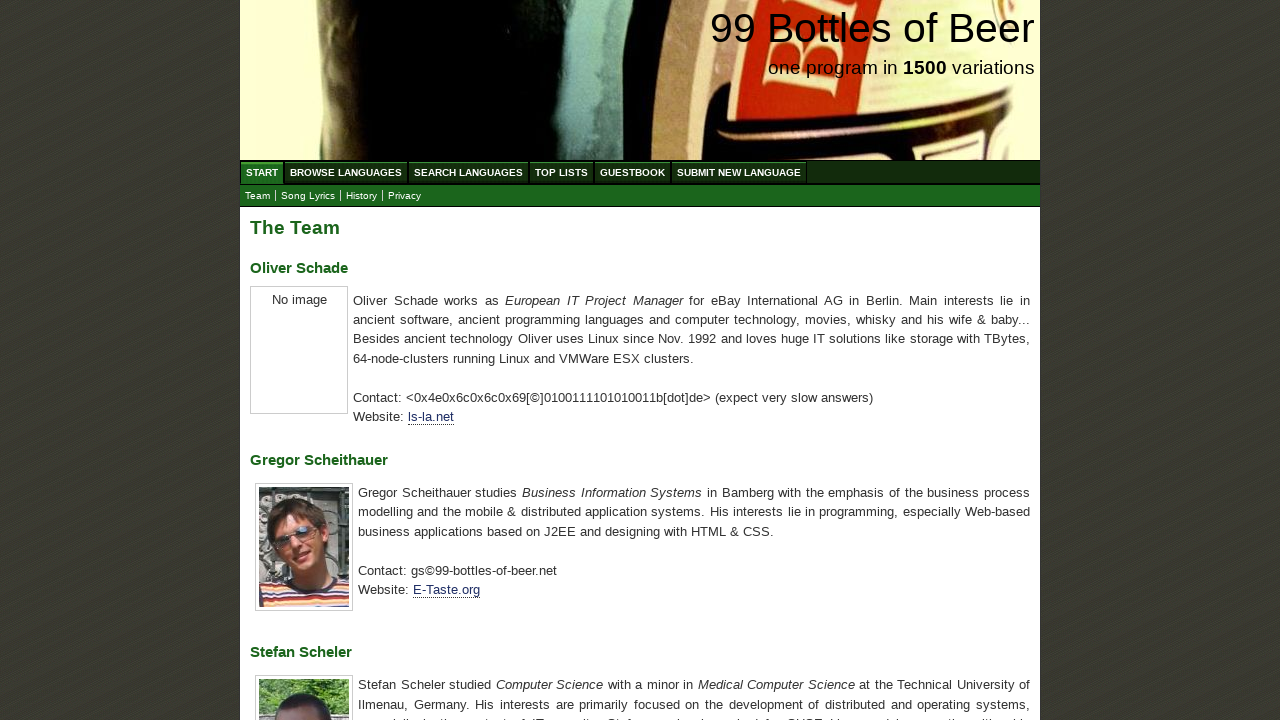

Verified second team member name is 'Gregor Scheithauer'
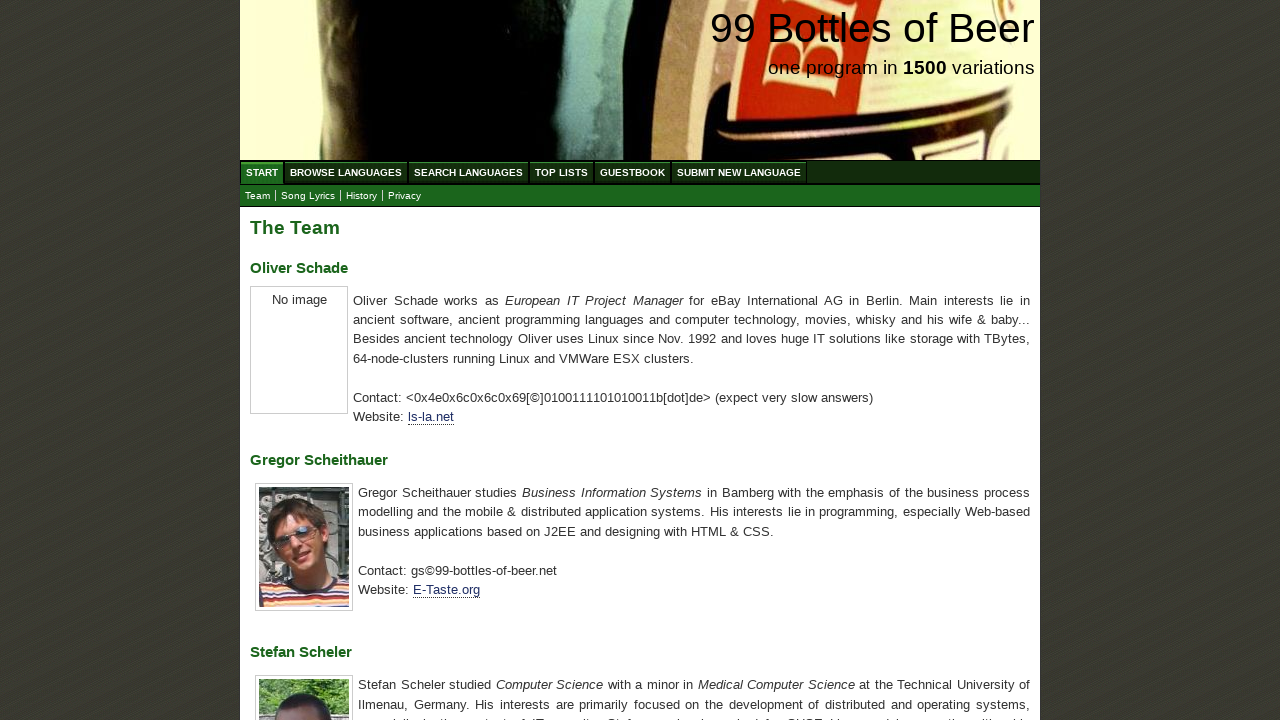

Verified third team member name is 'Stefan Scheler'
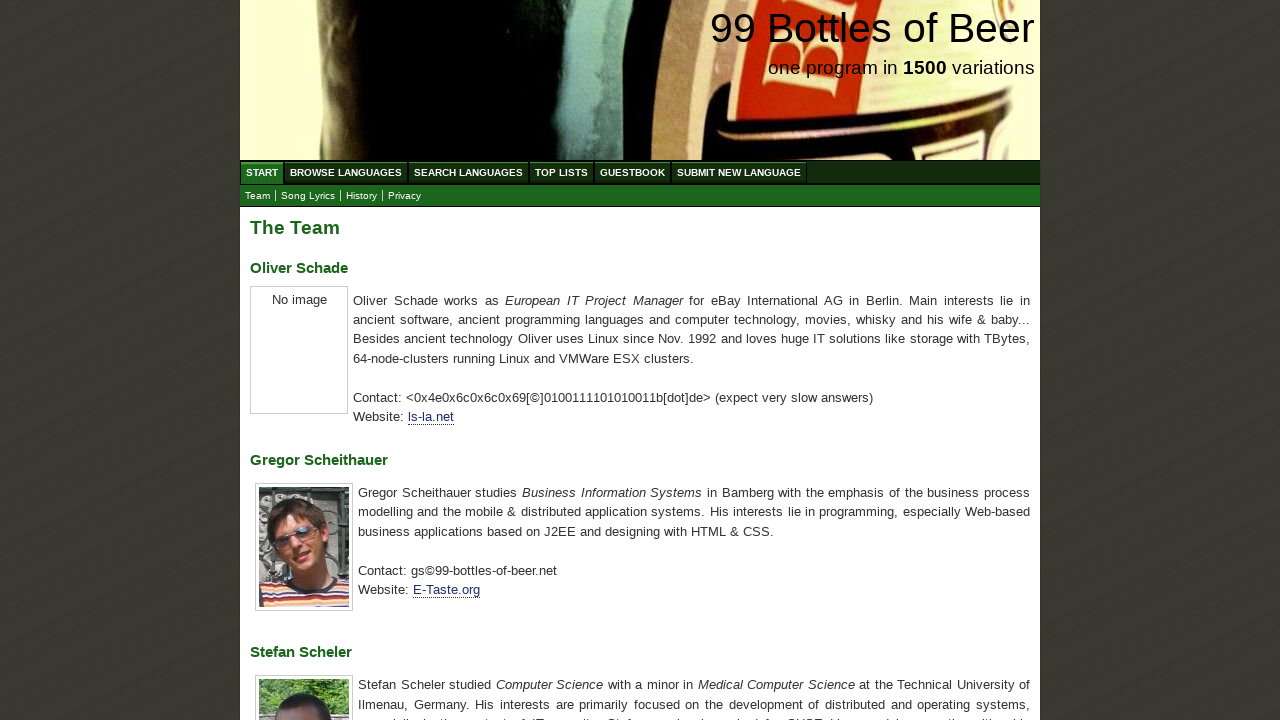

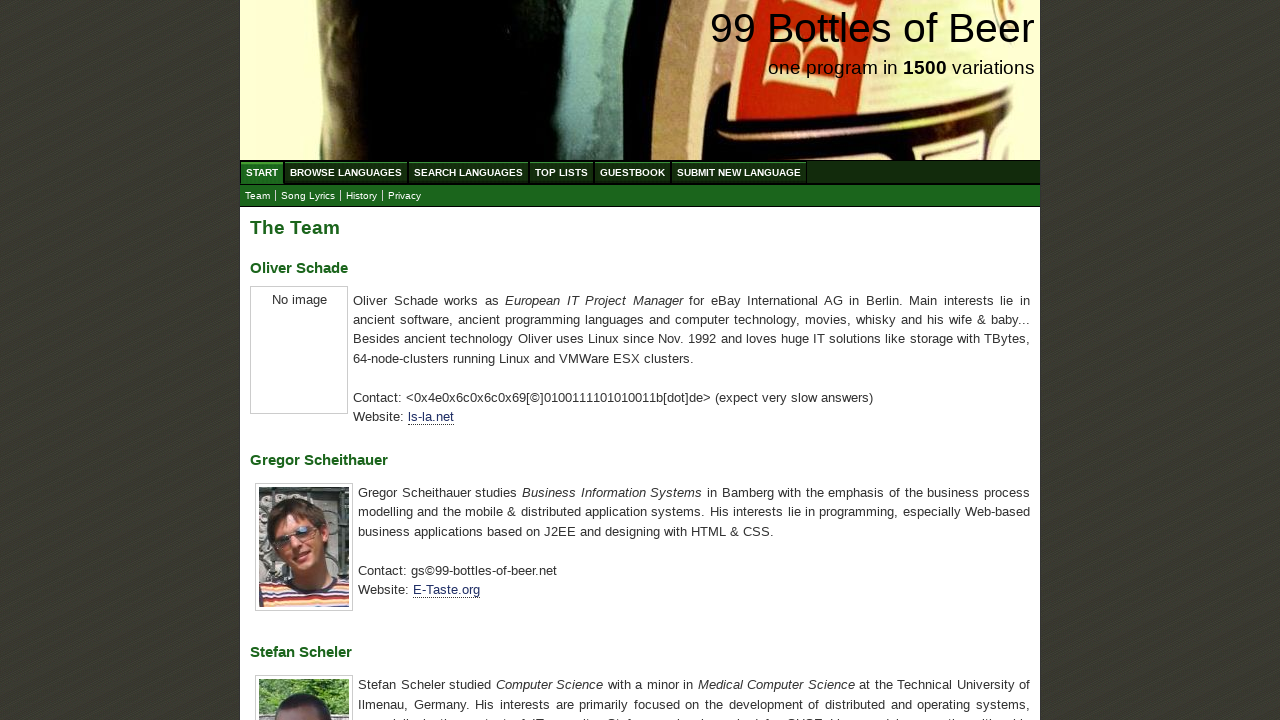